Fills out a registration form with first name, last name, email, password fields and clicks register

Starting URL: https://www.hyrtutorials.com/p/add-padding-to-containers.html

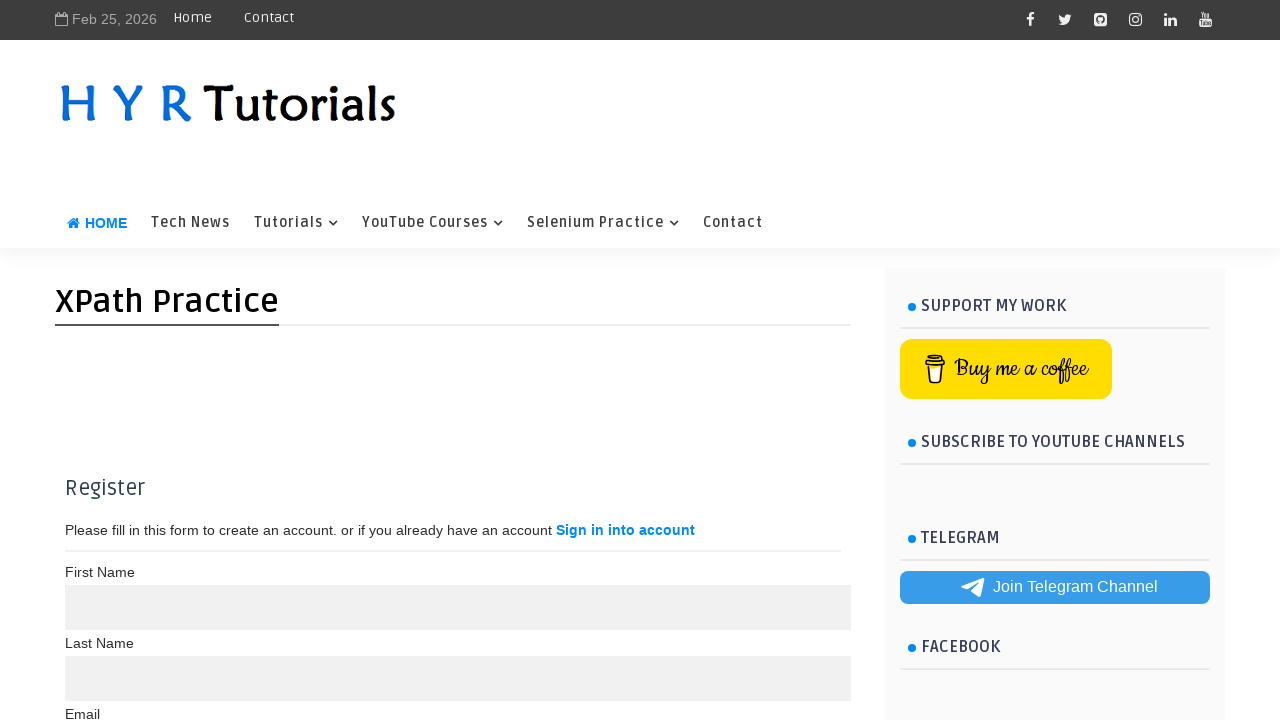

Clicked First Name input field at (458, 607) on xpath=//label[text()='First Name ' ]/following::input[@maxlength='10']
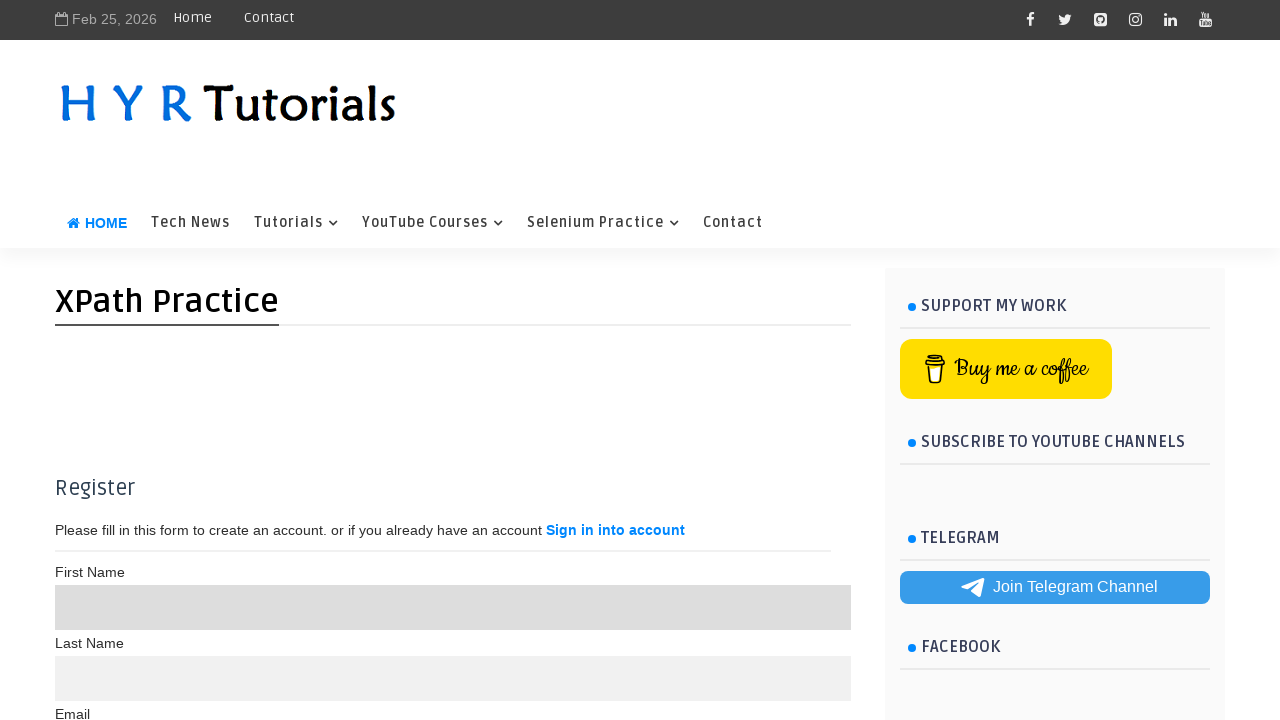

Filled First Name field with 'madhuri' on //label[text()='First Name ' ]/following::input[@maxlength='10']
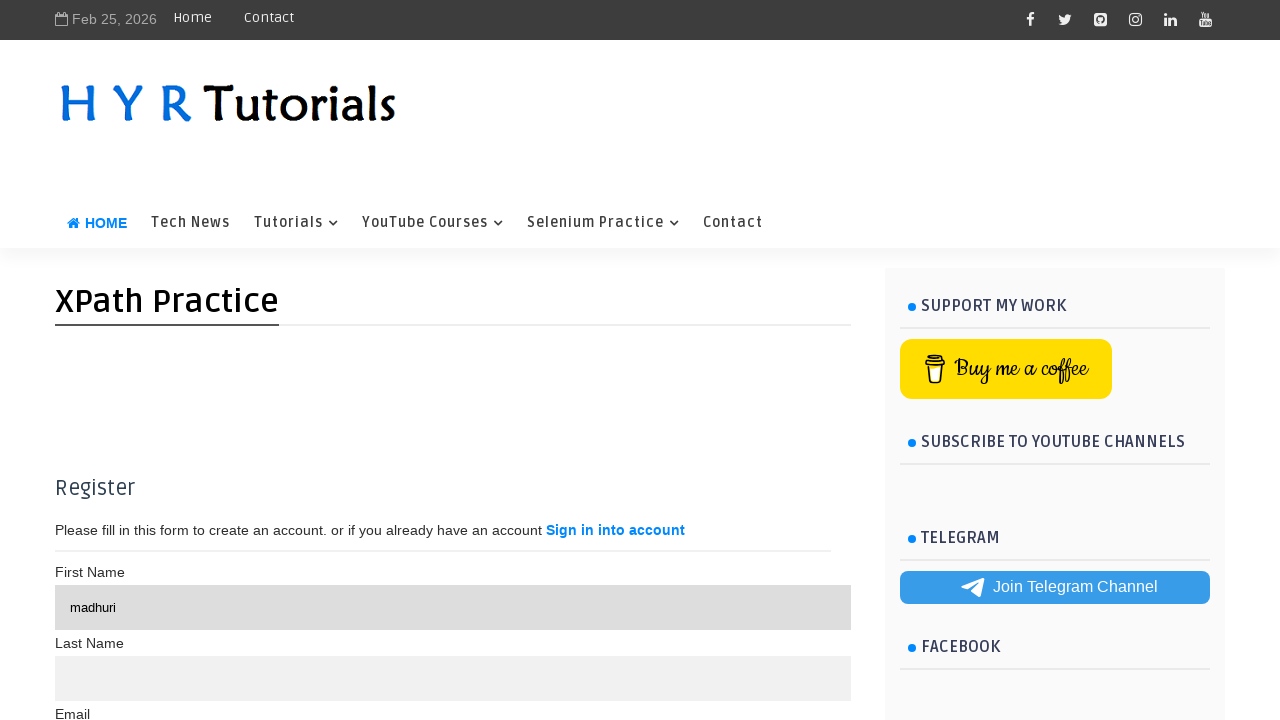

Clicked Last Name input field at (458, 678) on xpath=//label[text()='Last Name' ]/following::input[@maxlength='15']
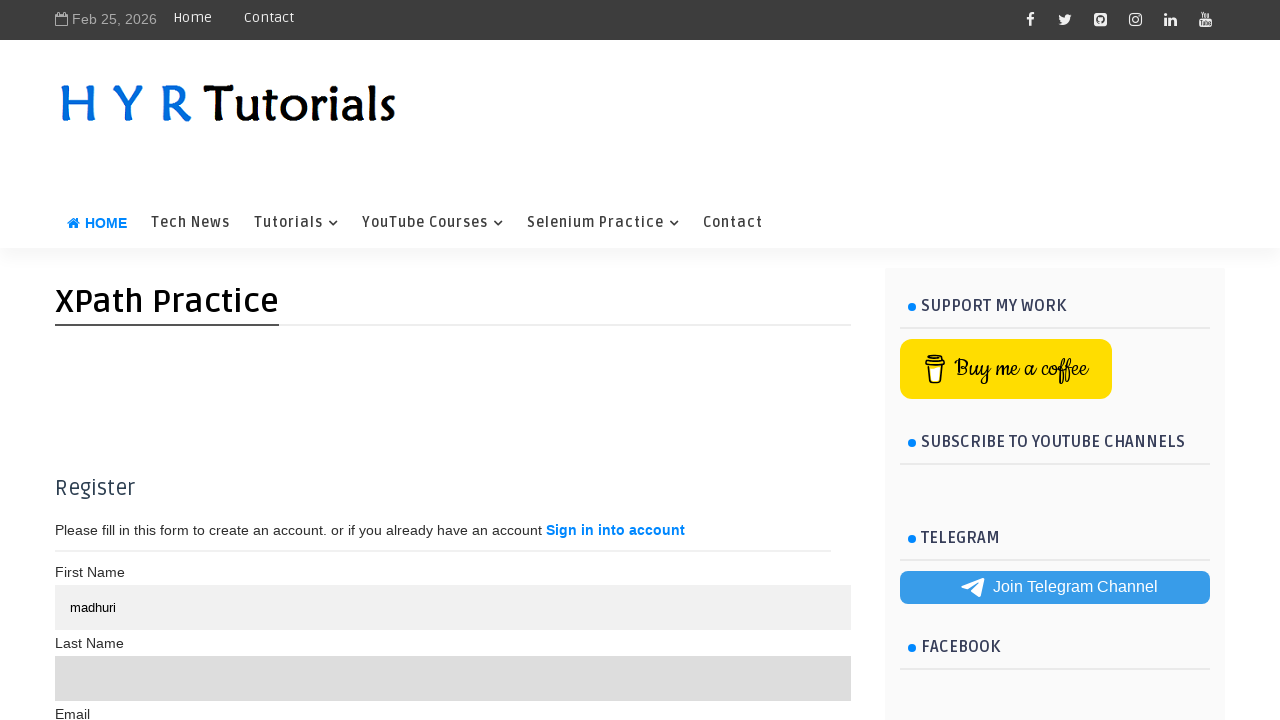

Filled Last Name field with 'kumari' on //label[text()='Last Name' ]/following::input[@maxlength='15']
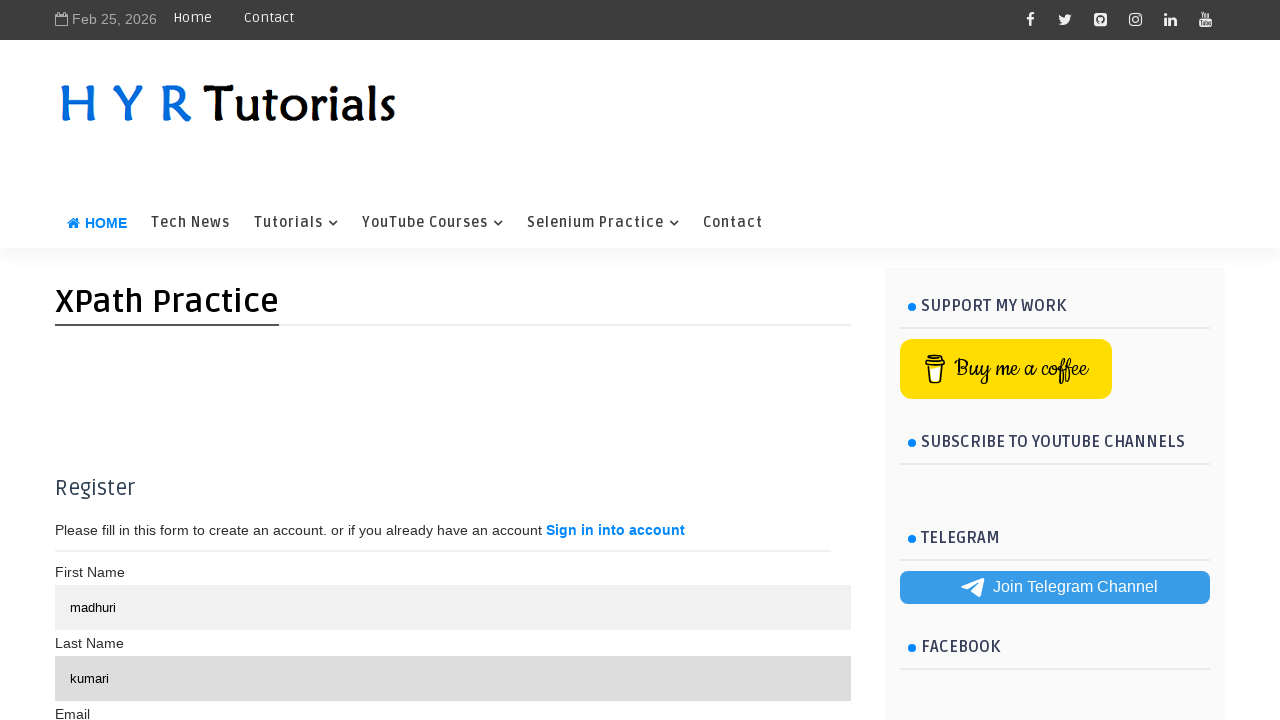

Clicked Email input field at (458, 360) on xpath=//label[text()='Email' ]/following-sibling::input[@type='text']
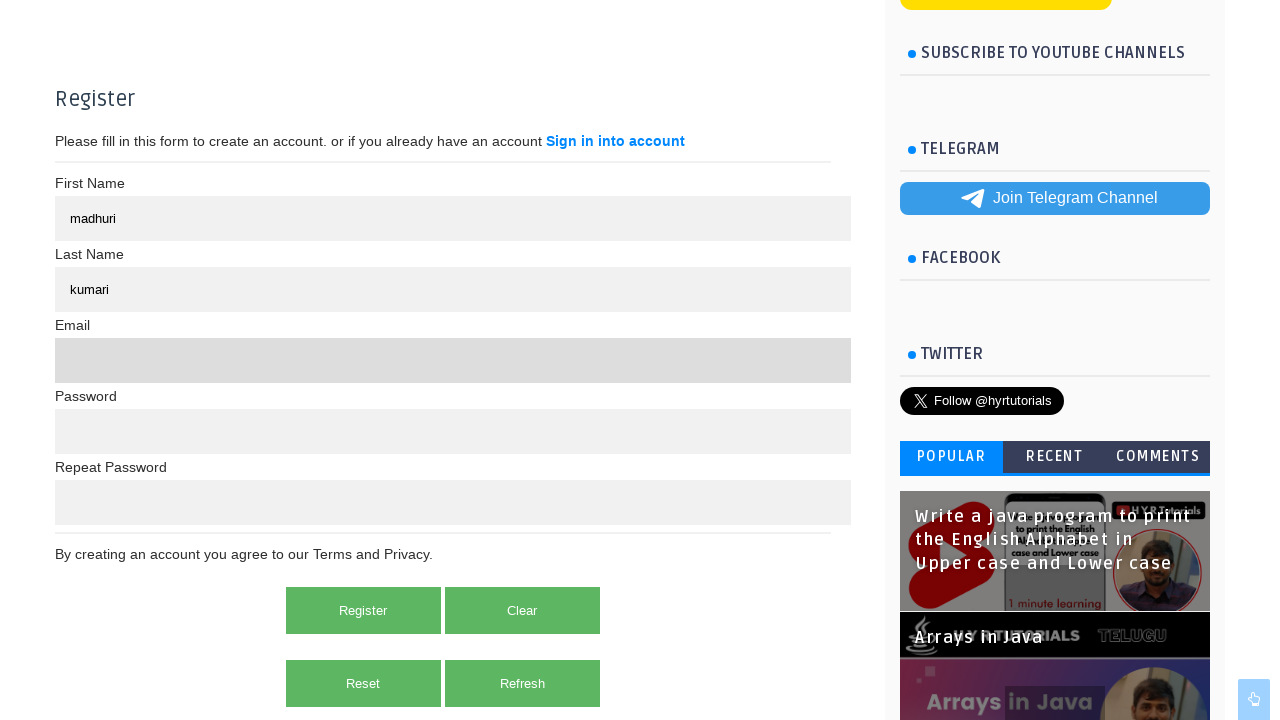

Filled Email field with 'madhuri123@gmail.com' on //label[text()='Email' ]/following-sibling::input[@type='text']
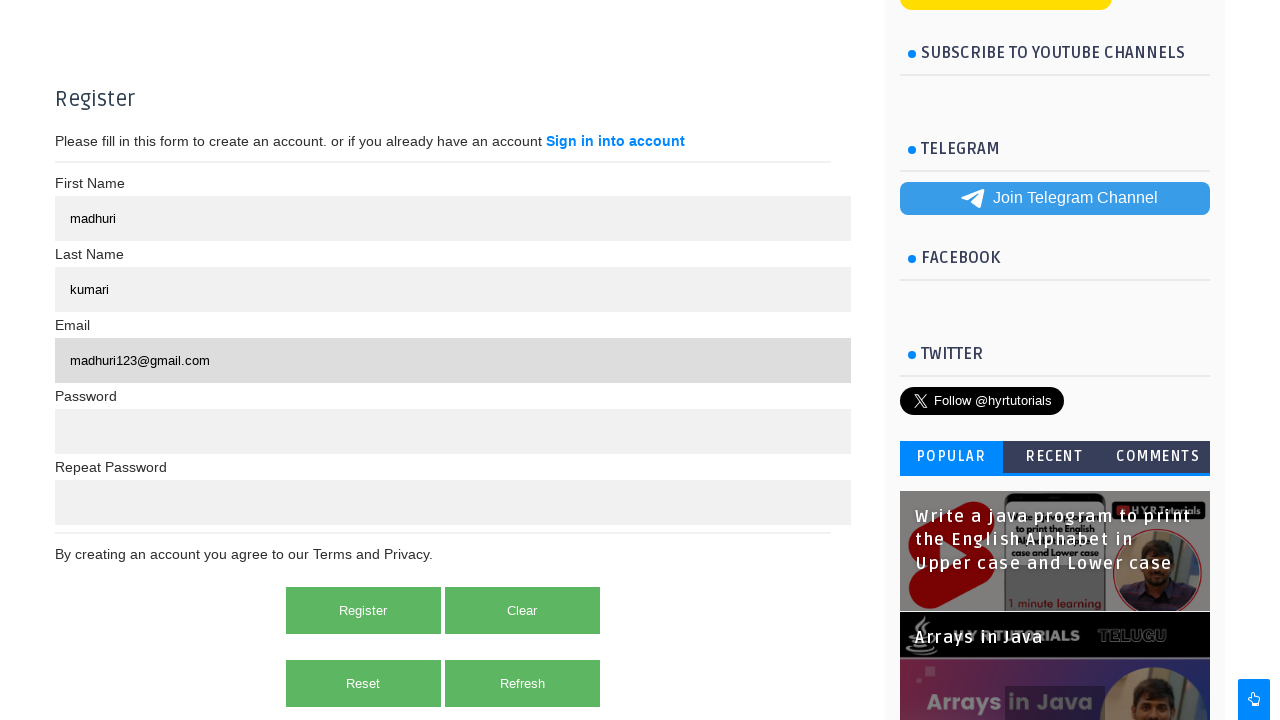

Clicked Password input field at (458, 431) on xpath=//label[text()='Password' ]/following::input[@type='password'][1]
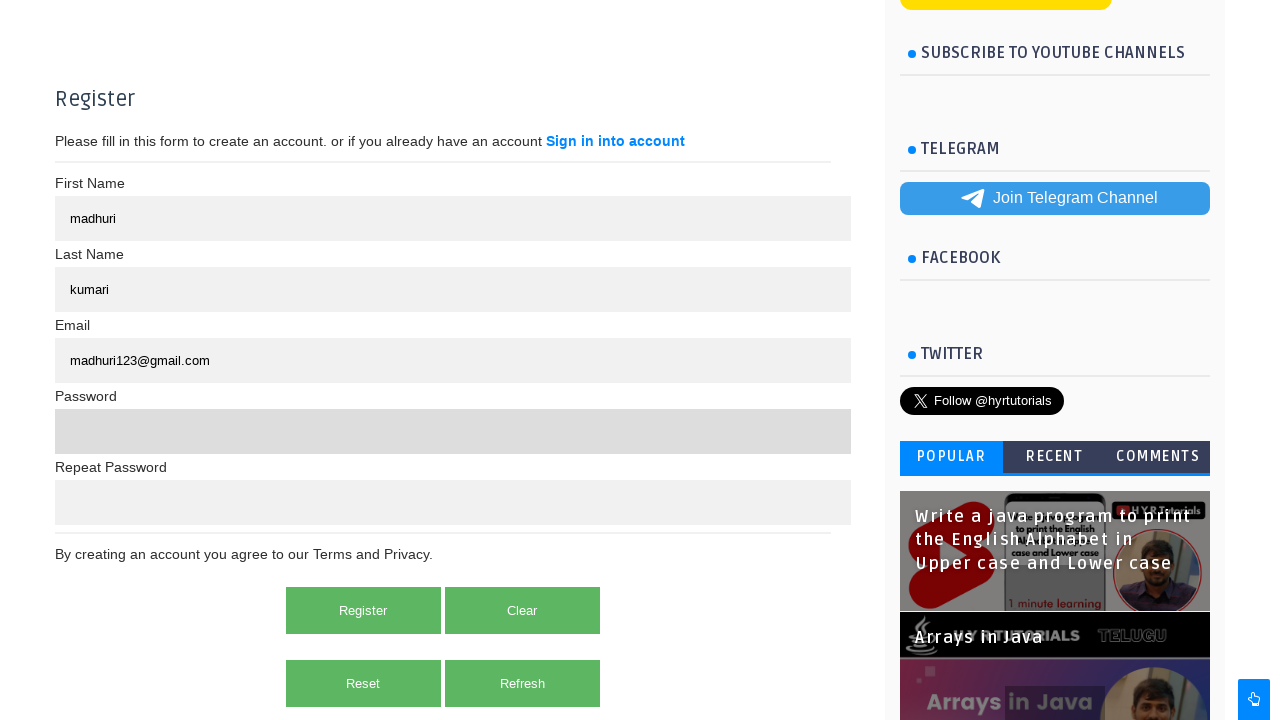

Filled Password field with 'Madhuri@123' on //label[text()='Password' ]/following::input[@type='password'][1]
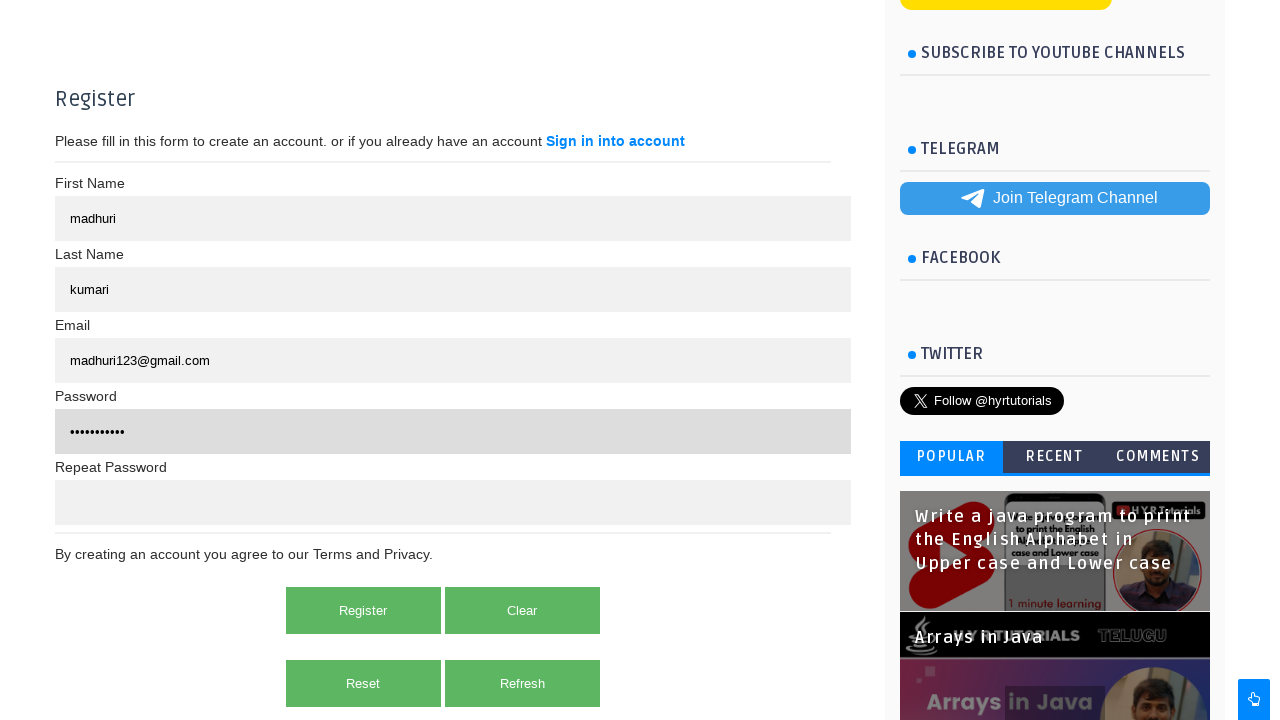

Clicked Repeat Password input field at (458, 502) on xpath=//label[text()='Repeat Password' ]/following::input[@type='password']
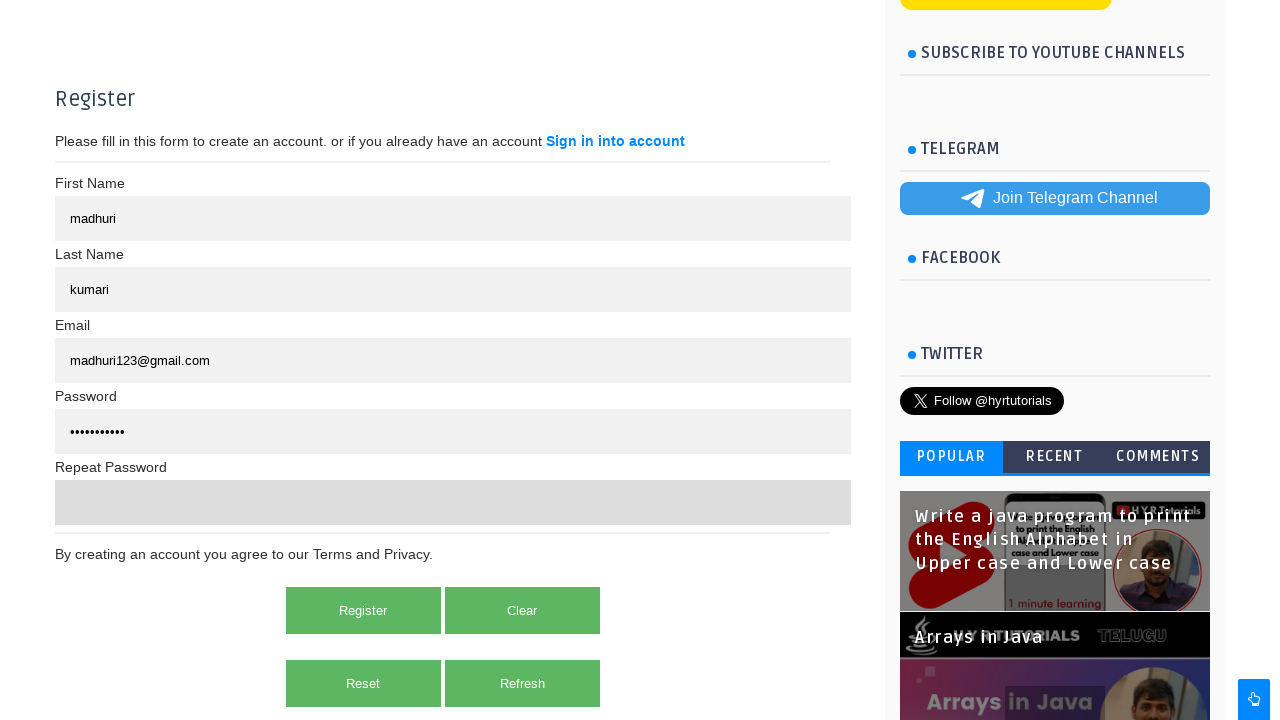

Filled Repeat Password field with 'Madhuri@123' on //label[text()='Repeat Password' ]/following::input[@type='password']
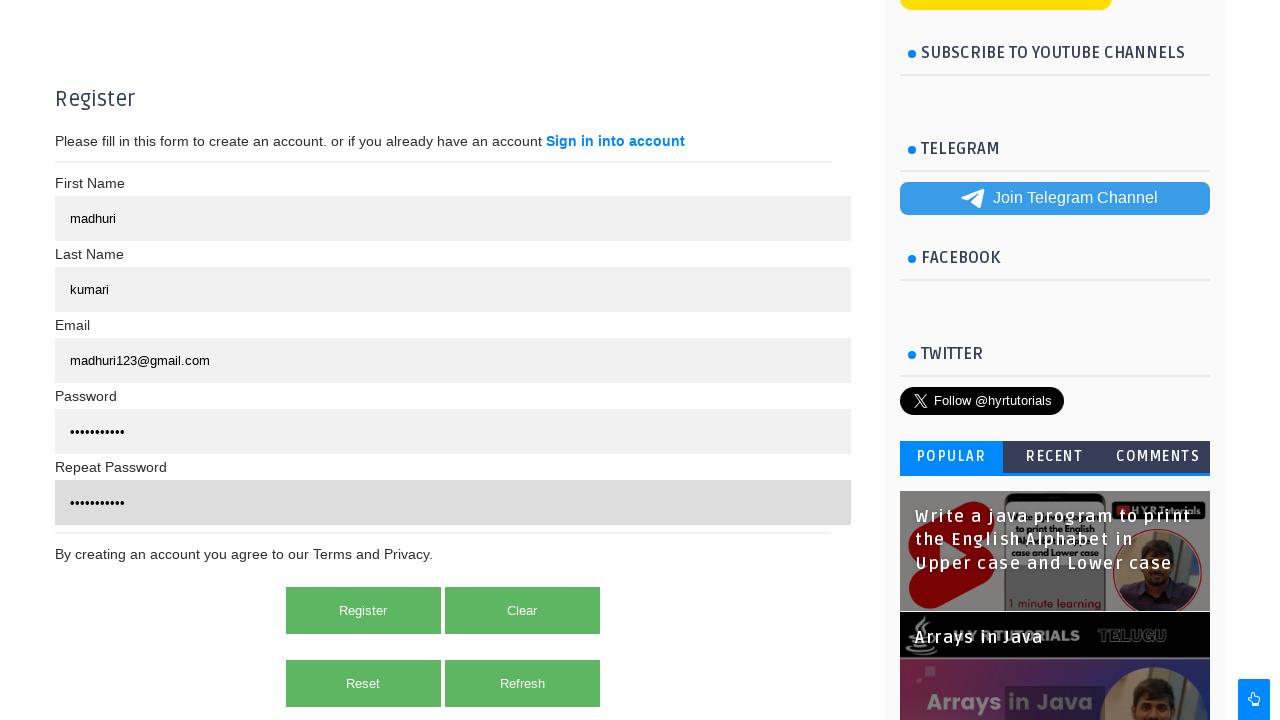

Clicked Register button to submit form at (363, 610) on xpath=//button[text()='Register']
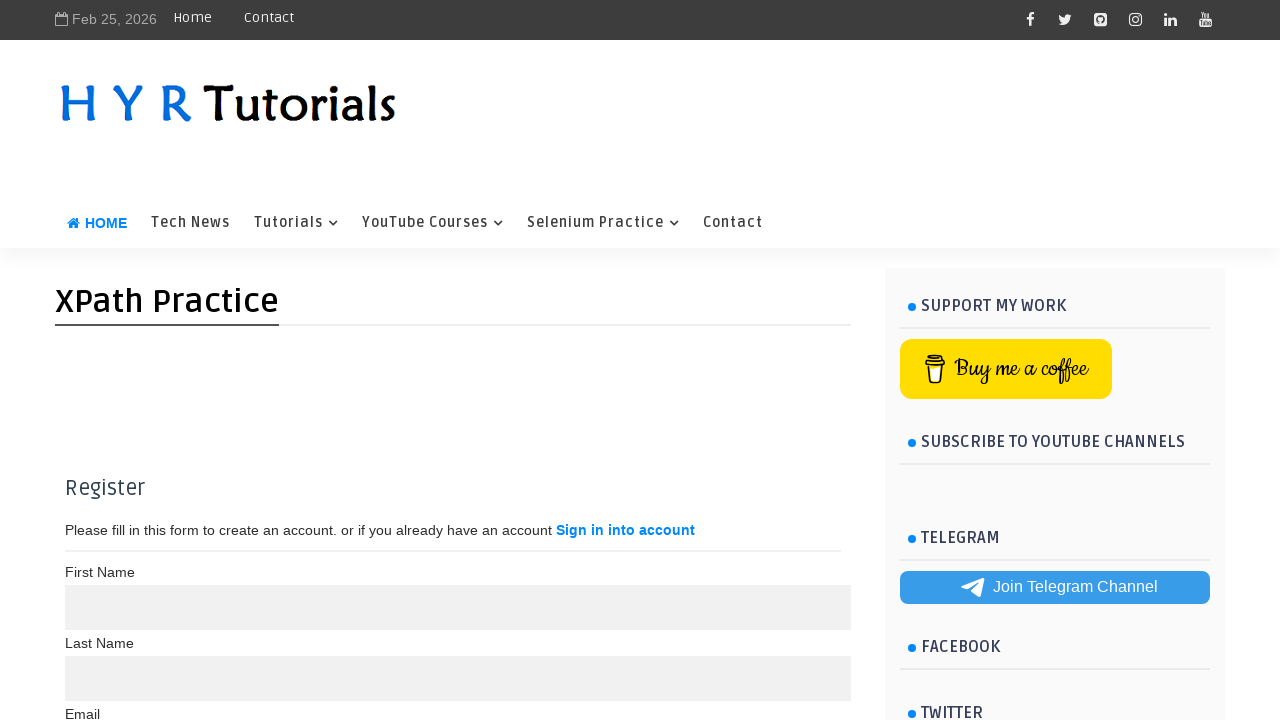

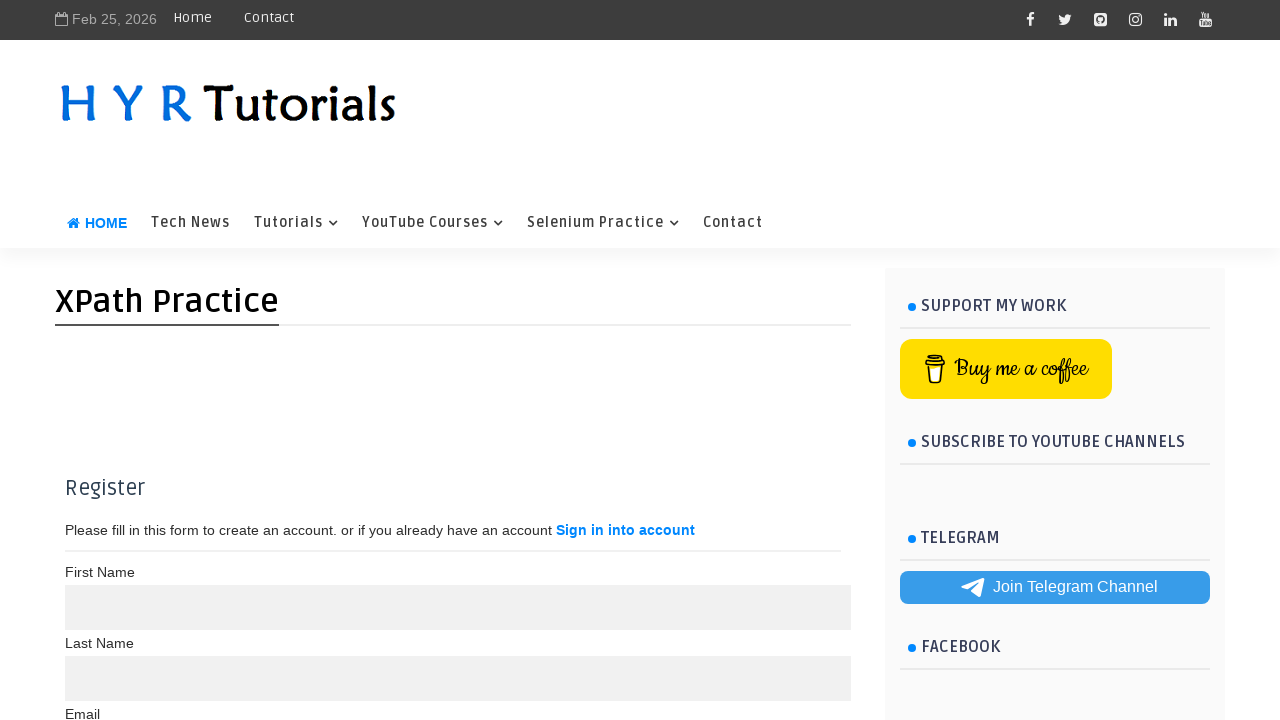